Tests navigation to Browse Languages menu, then J submenu, and verifies the description text is displayed correctly.

Starting URL: http://www.99-bottles-of-beer.net/

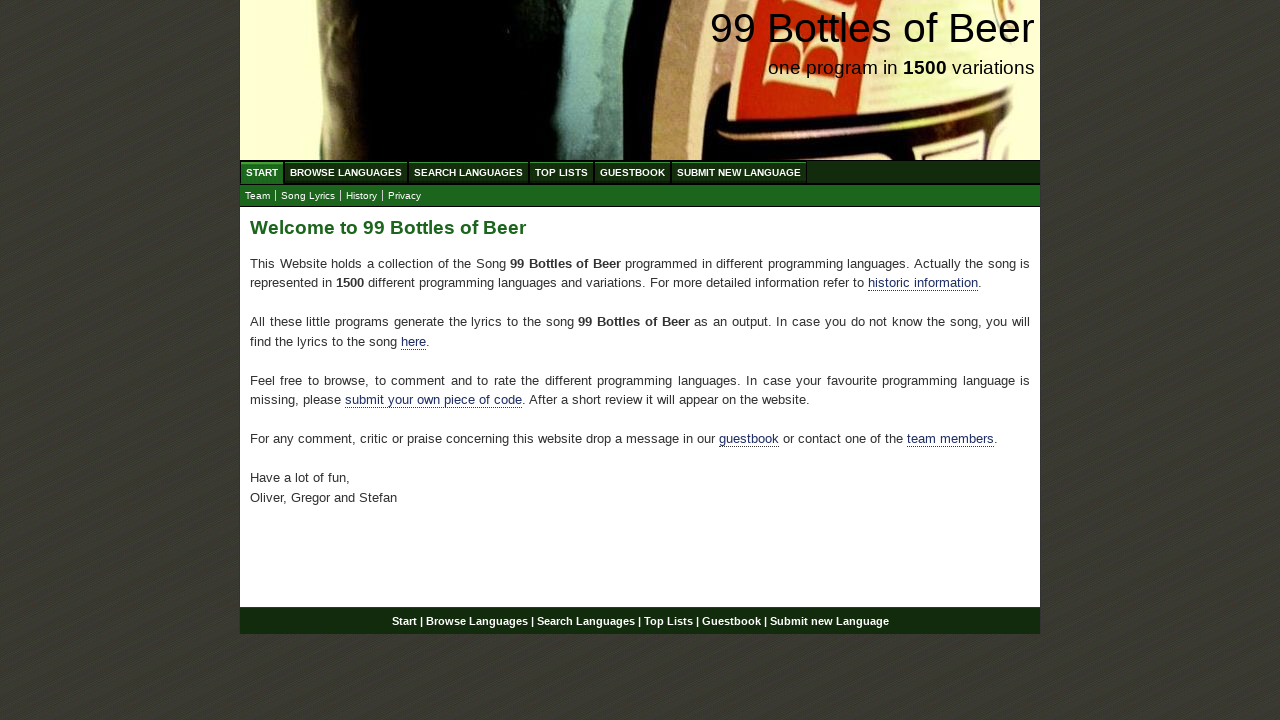

Clicked on Browse Languages menu at (346, 172) on xpath=//ul[@id='menu']/li/a[@href='/abc.html']
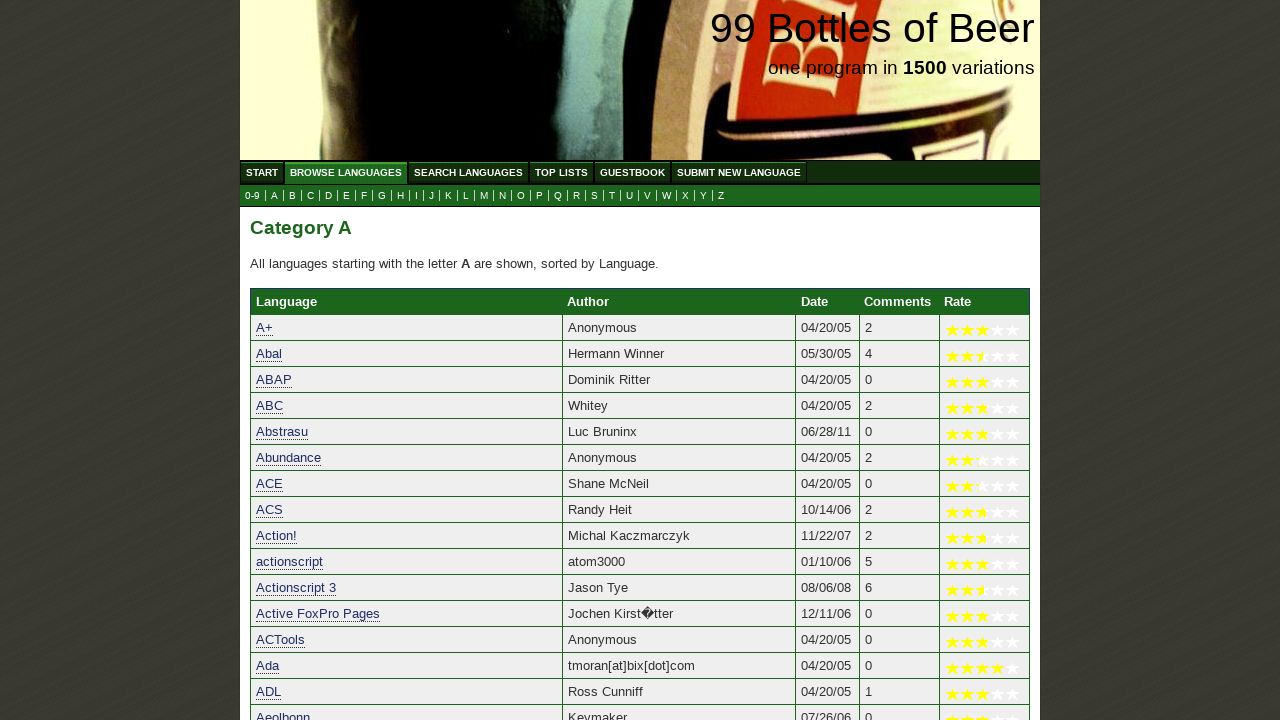

Clicked on J submenu at (432, 196) on xpath=//ul[@id='submenu']/li/a[@href='j.html']
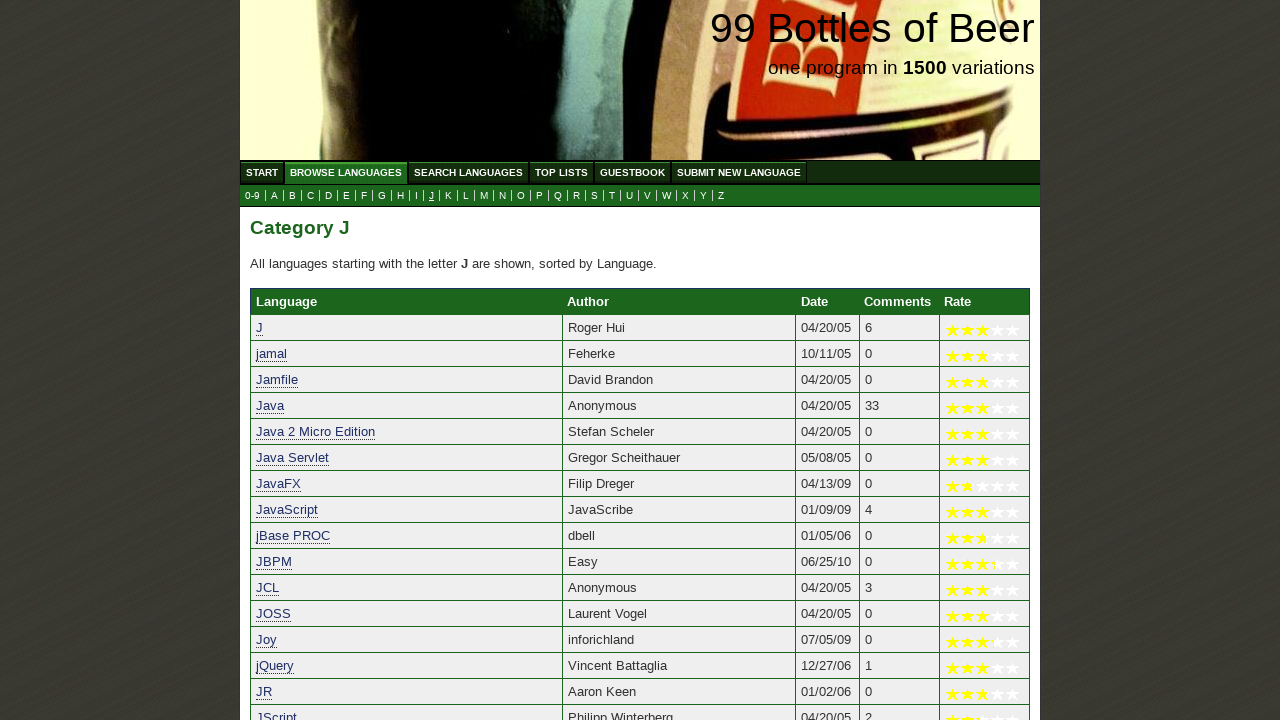

Verified description text 'All languages' is displayed
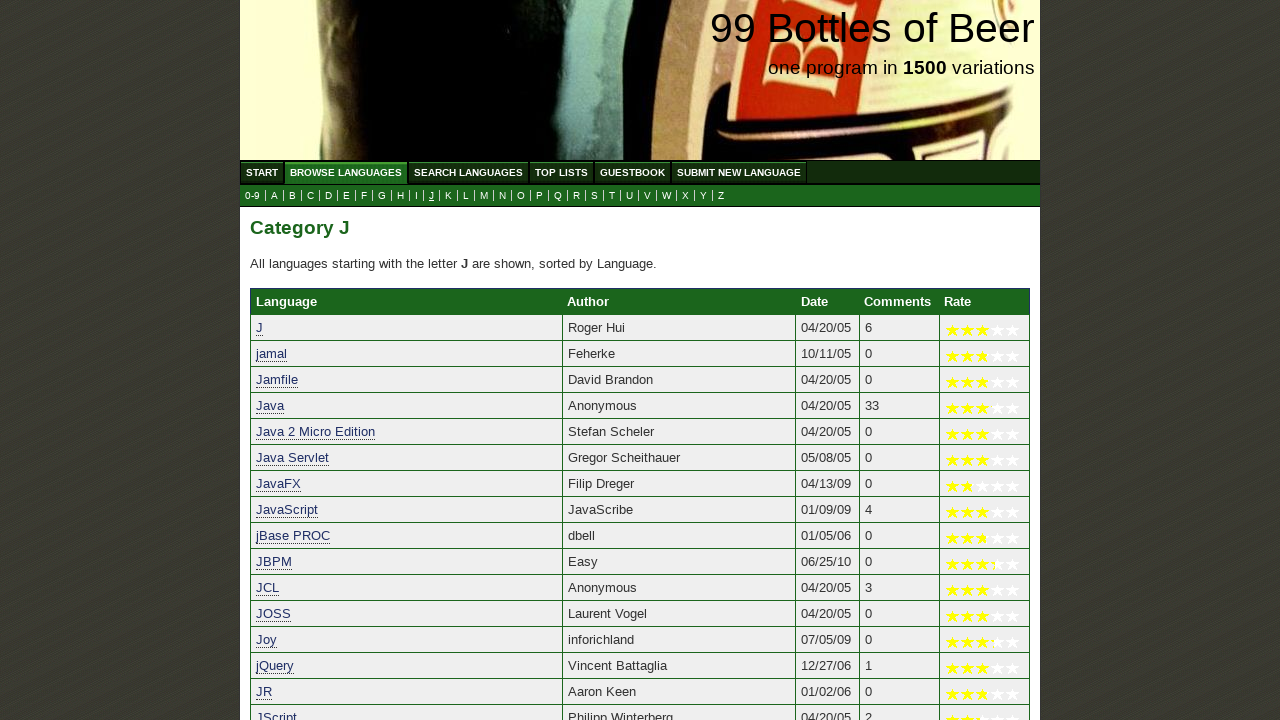

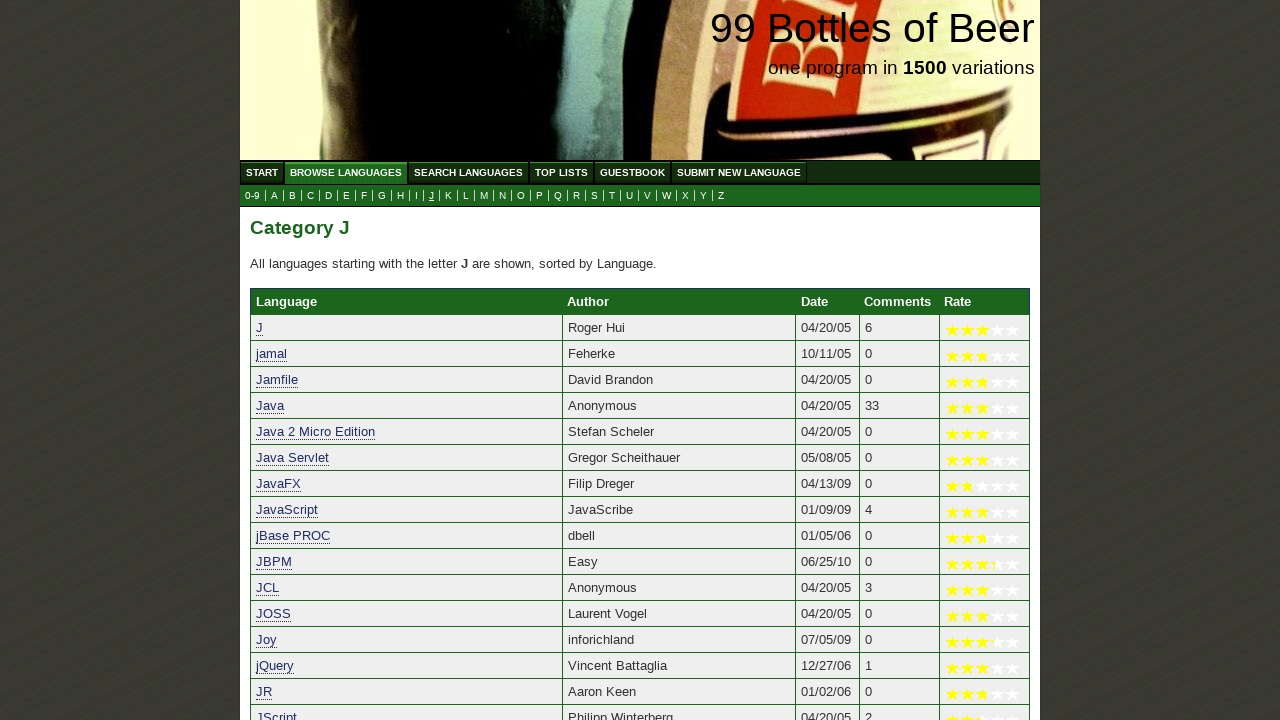